Tests that edits are cancelled when pressing Escape key

Starting URL: https://demo.playwright.dev/todomvc

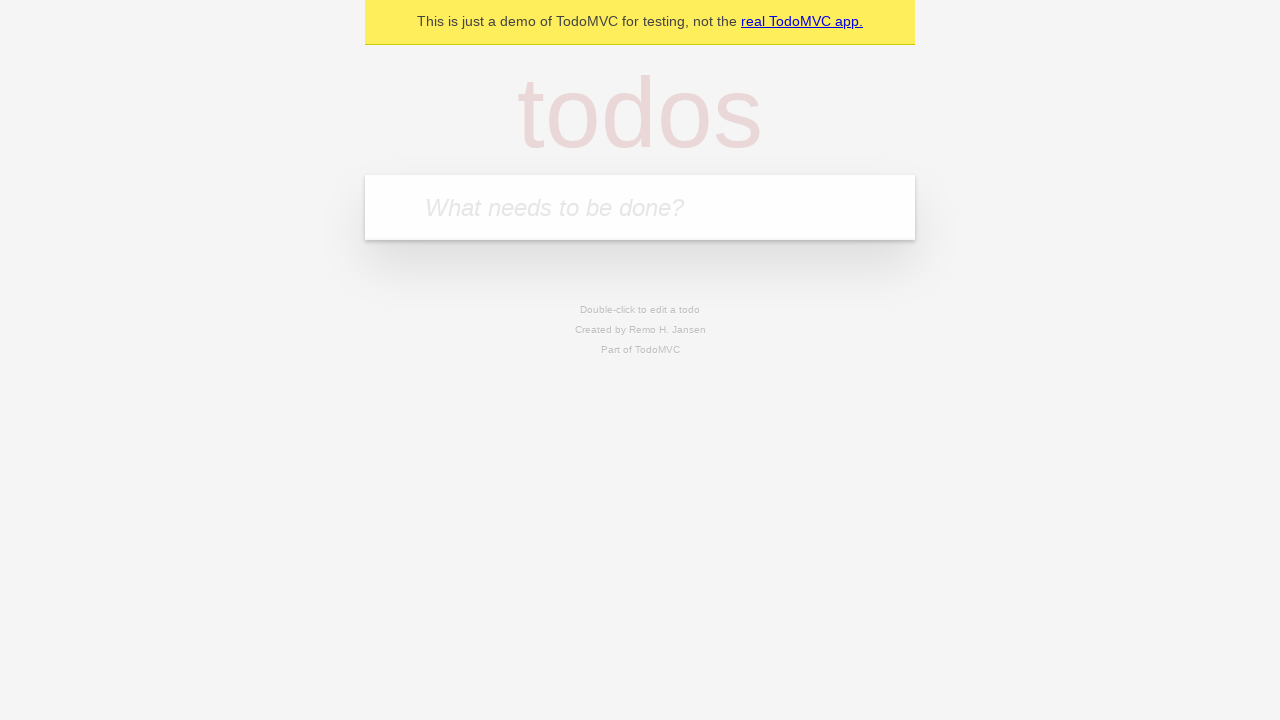

Filled new todo input with 'buy some cheese' on internal:attr=[placeholder="What needs to be done?"i]
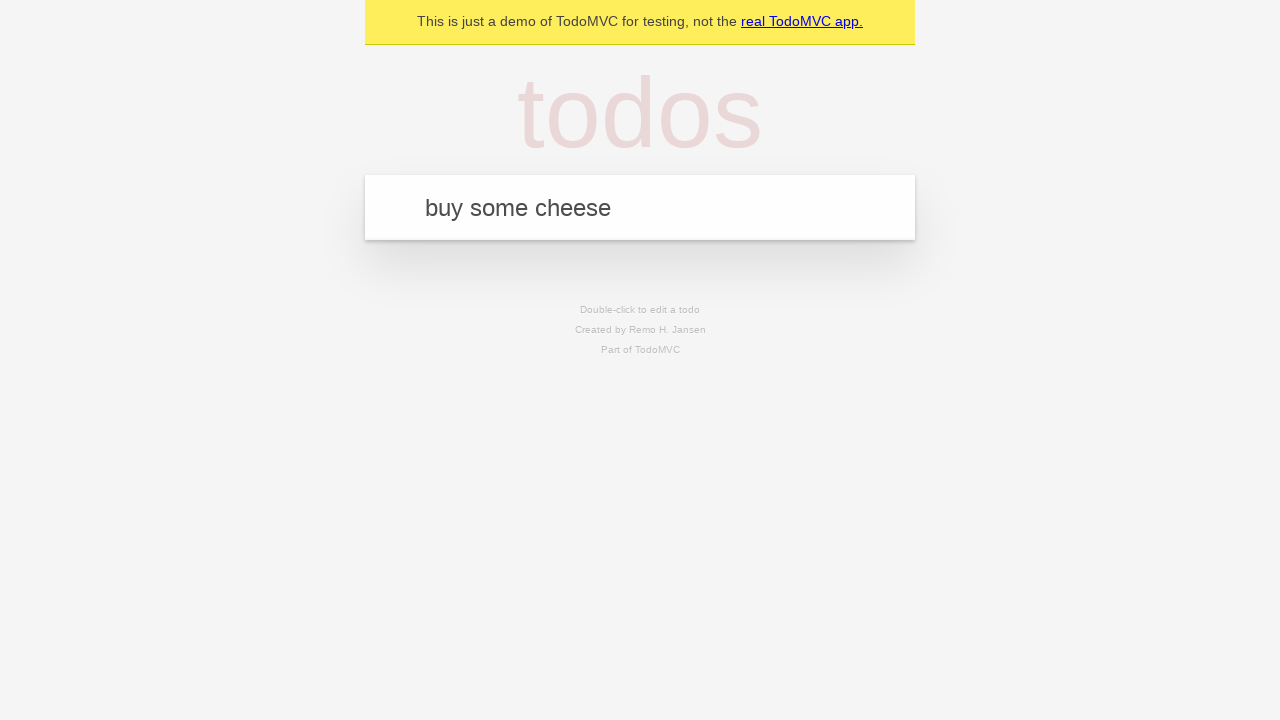

Pressed Enter to create todo 'buy some cheese' on internal:attr=[placeholder="What needs to be done?"i]
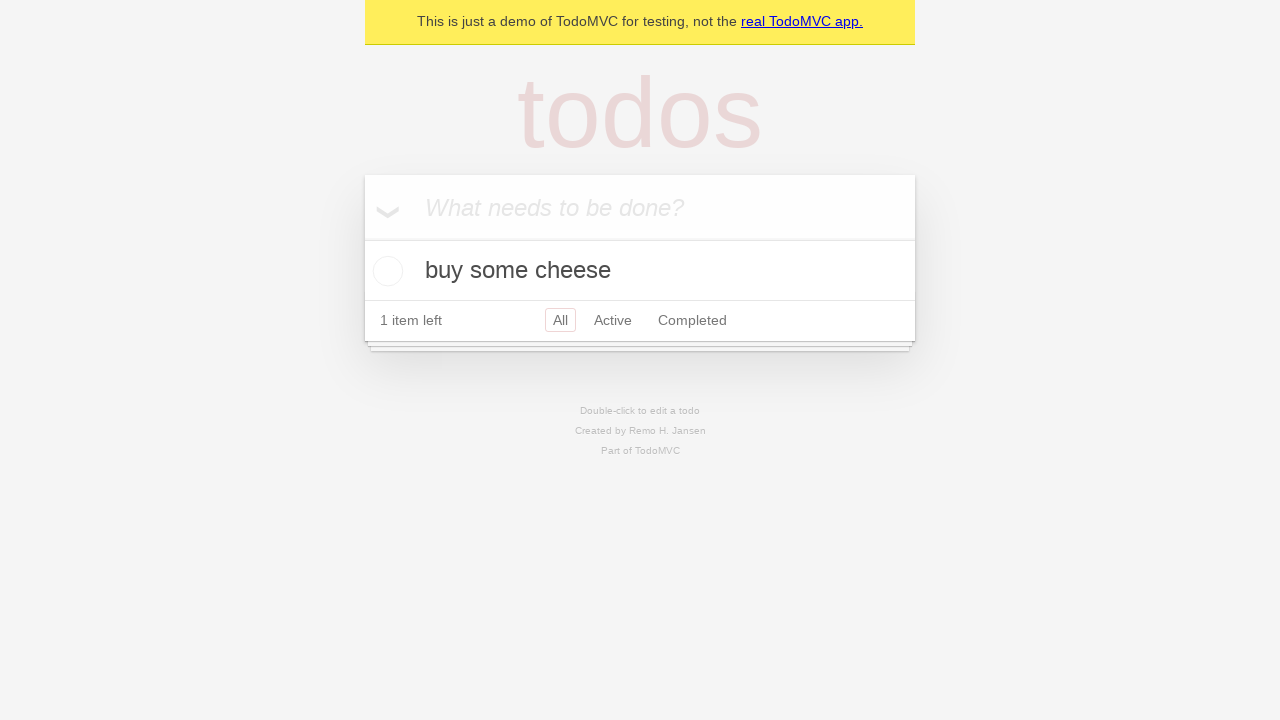

Filled new todo input with 'feed the cat' on internal:attr=[placeholder="What needs to be done?"i]
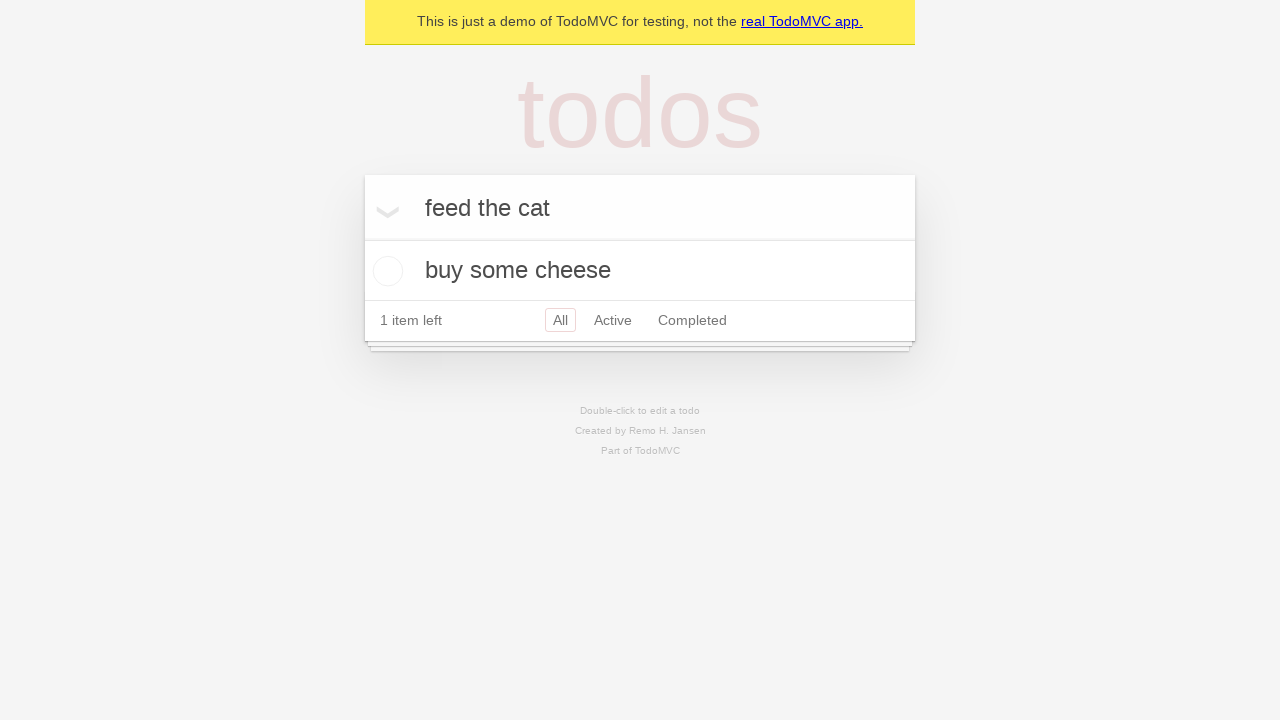

Pressed Enter to create todo 'feed the cat' on internal:attr=[placeholder="What needs to be done?"i]
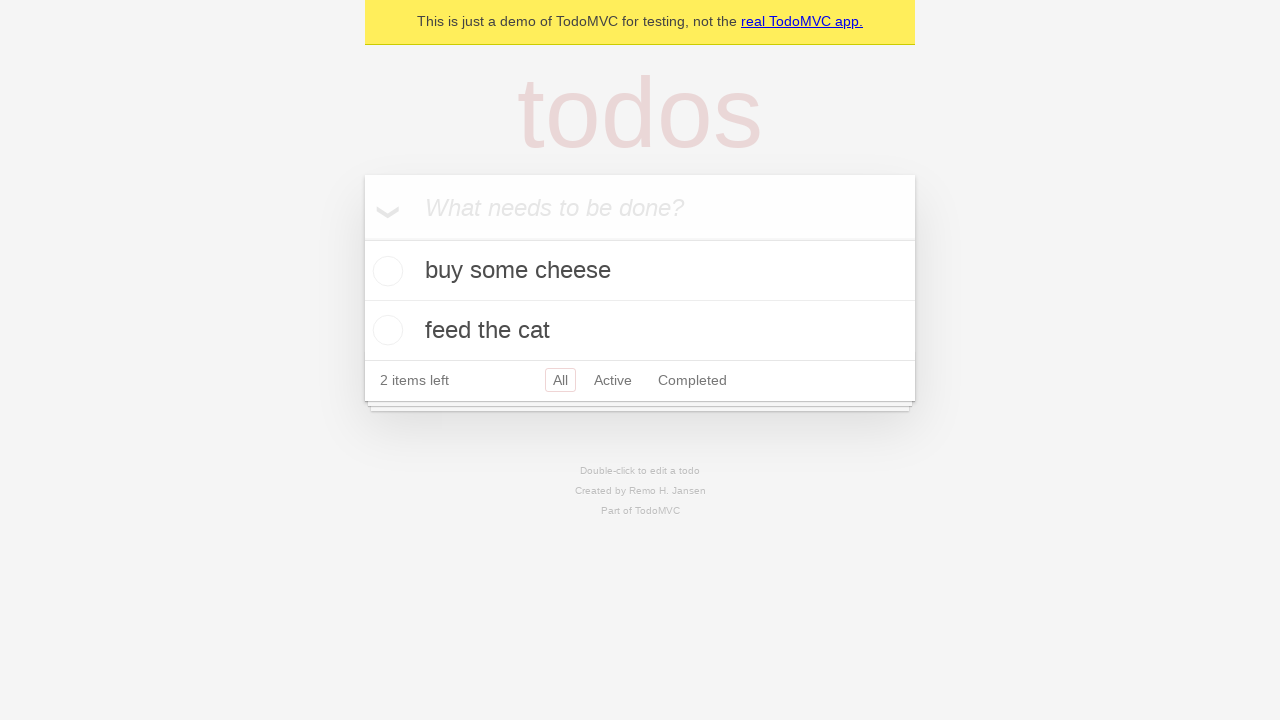

Filled new todo input with 'book a doctors appointment' on internal:attr=[placeholder="What needs to be done?"i]
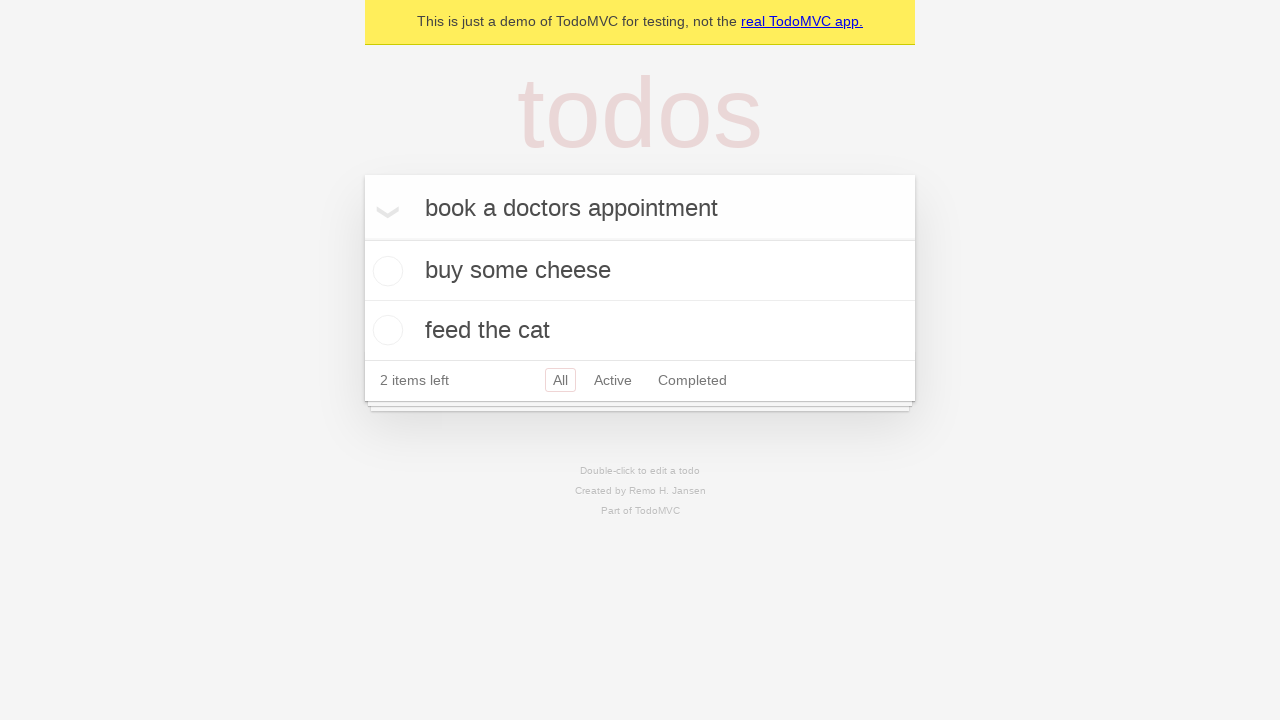

Pressed Enter to create todo 'book a doctors appointment' on internal:attr=[placeholder="What needs to be done?"i]
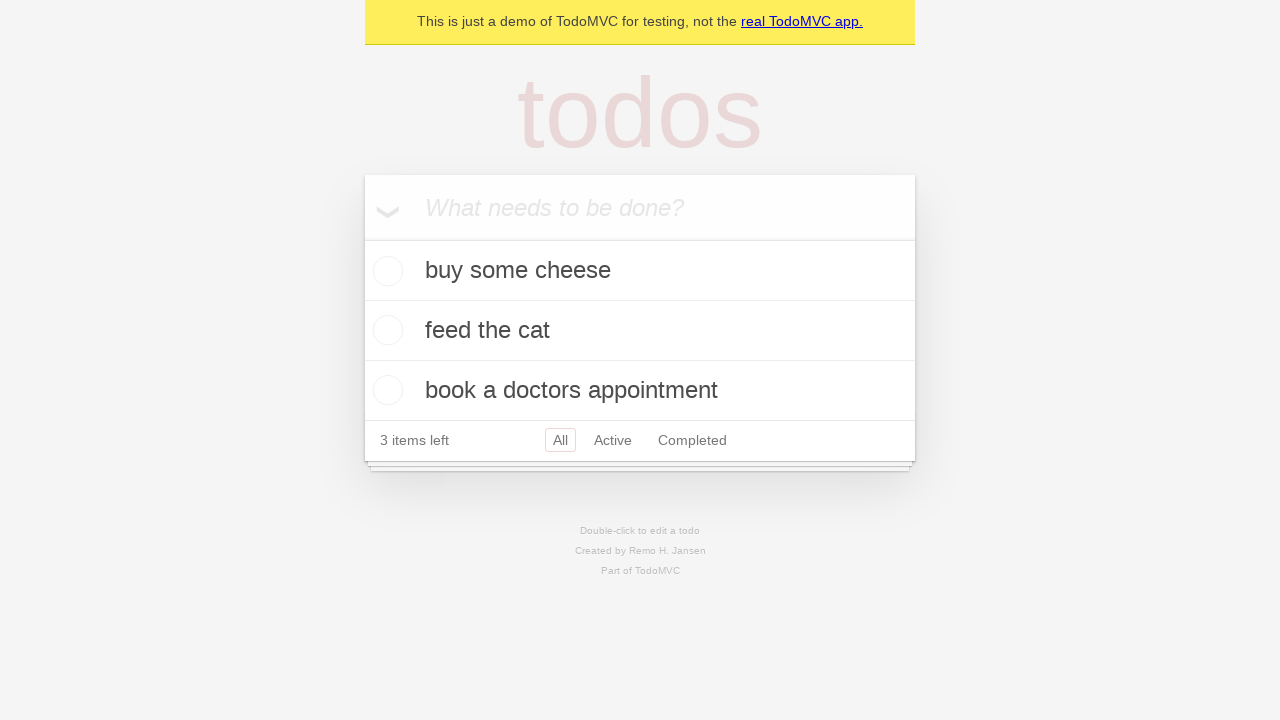

Double-clicked second todo item to enter edit mode at (640, 331) on internal:testid=[data-testid="todo-item"s] >> nth=1
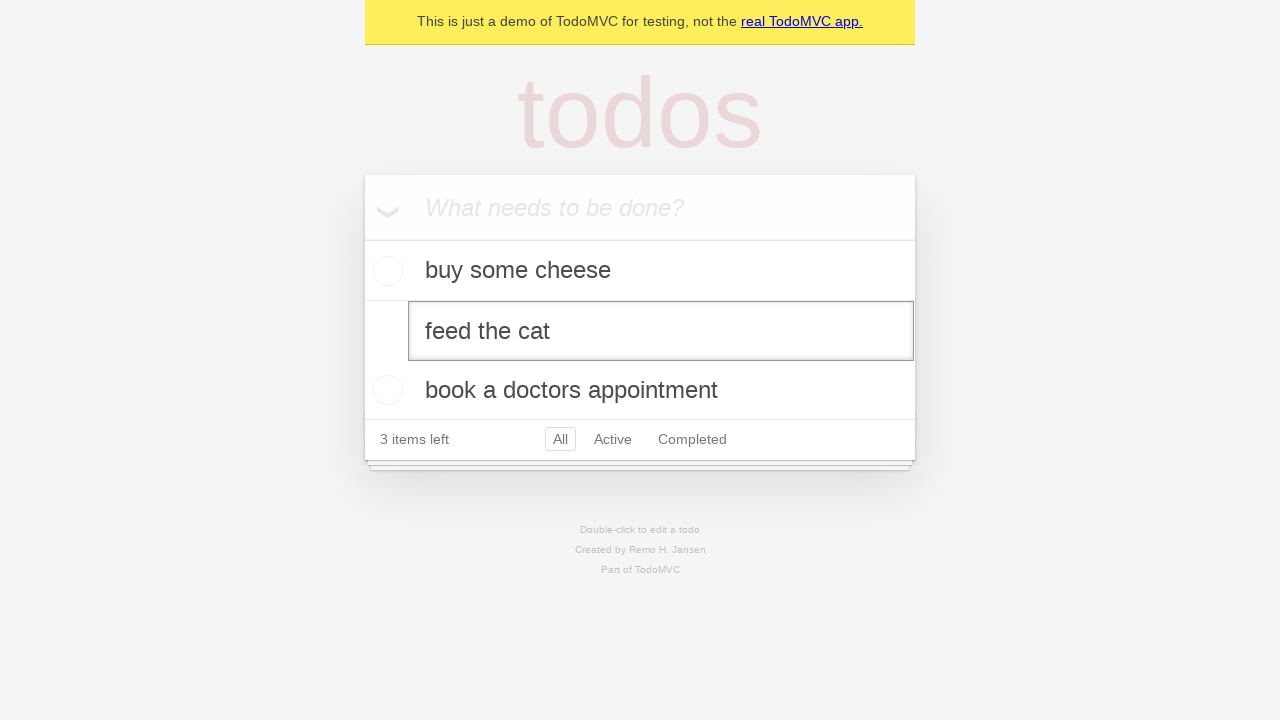

Changed todo text to 'buy some sausages' in edit field on internal:testid=[data-testid="todo-item"s] >> nth=1 >> internal:role=textbox[nam
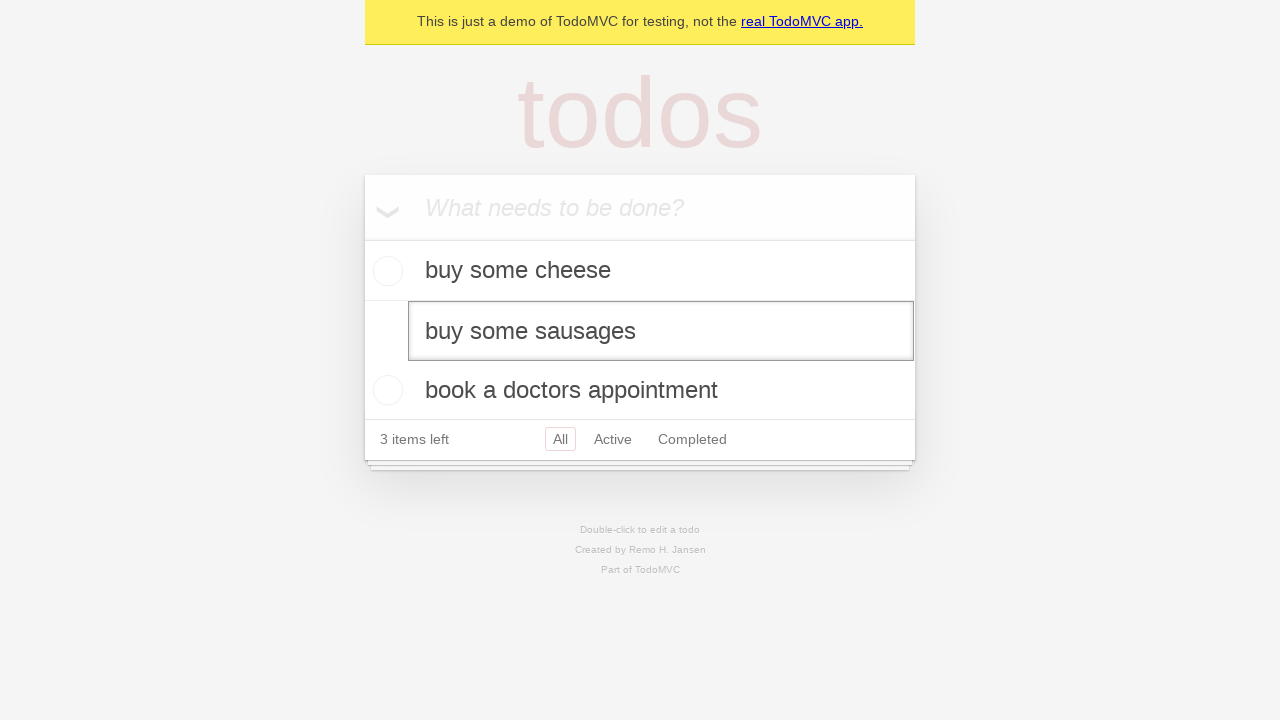

Pressed Escape key to cancel edits on internal:testid=[data-testid="todo-item"s] >> nth=1 >> internal:role=textbox[nam
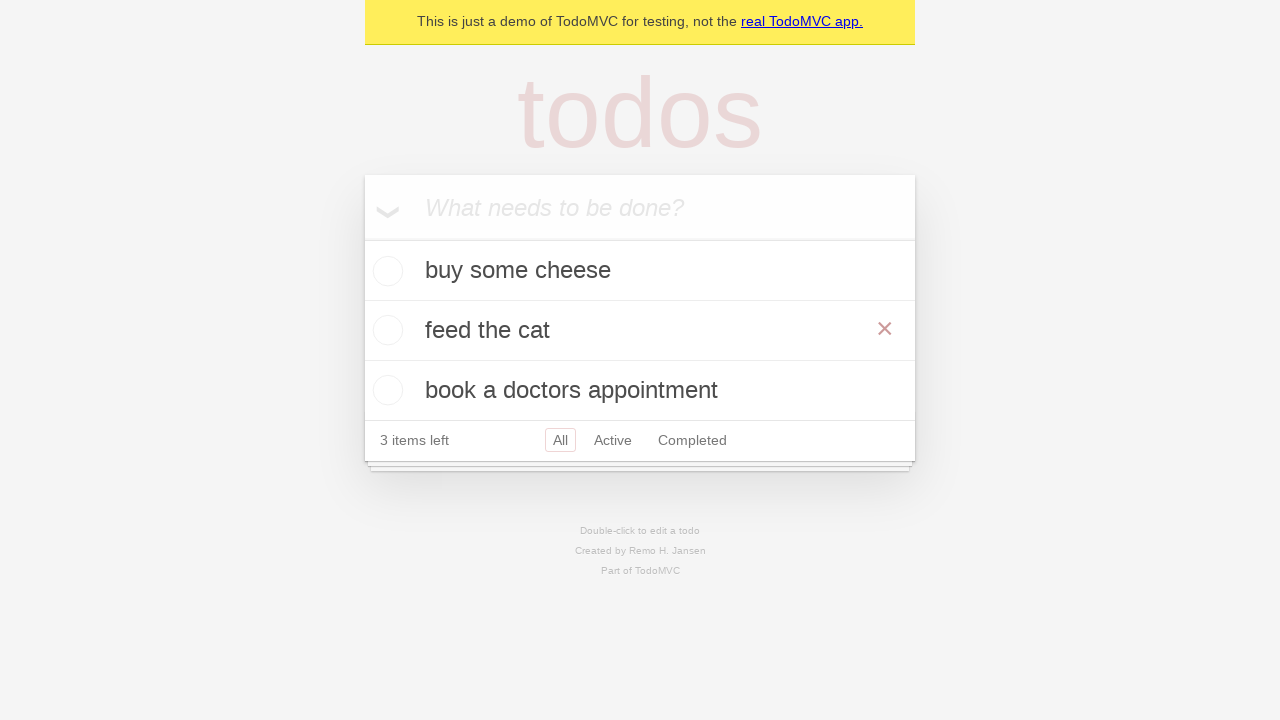

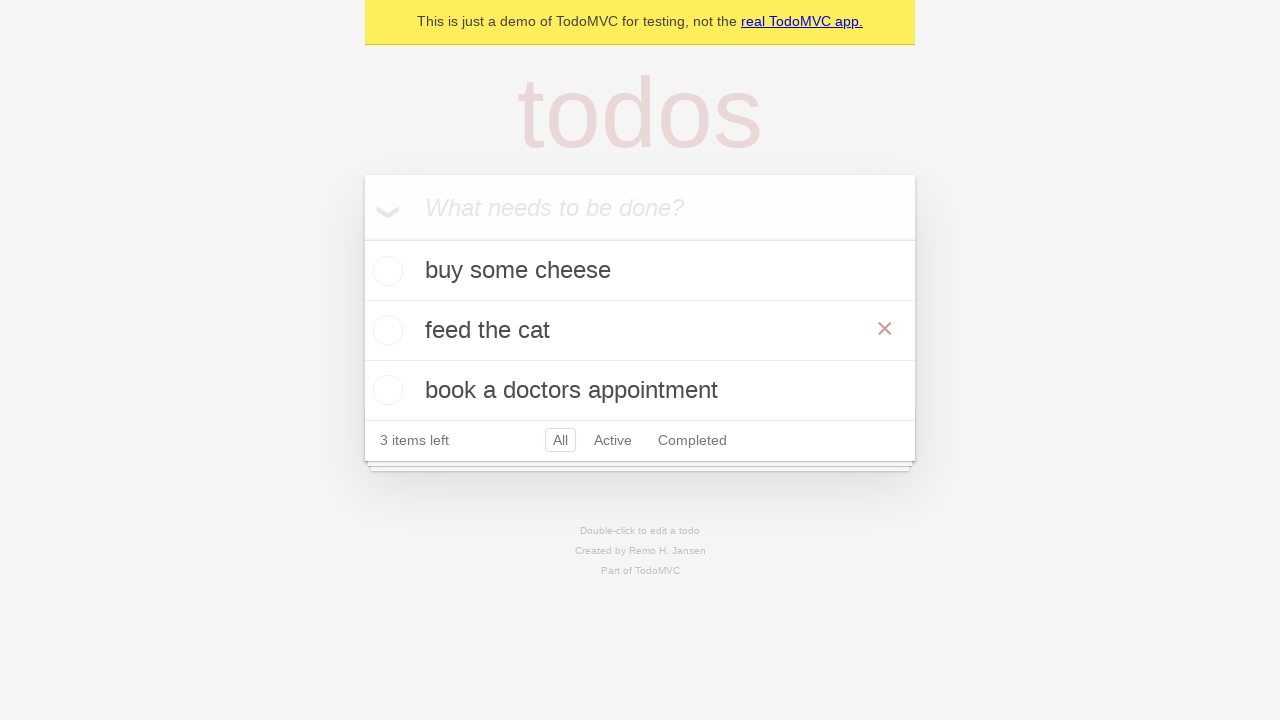